Tests clearing the completed state of all items by toggling the mark all checkbox

Starting URL: https://demo.playwright.dev/todomvc

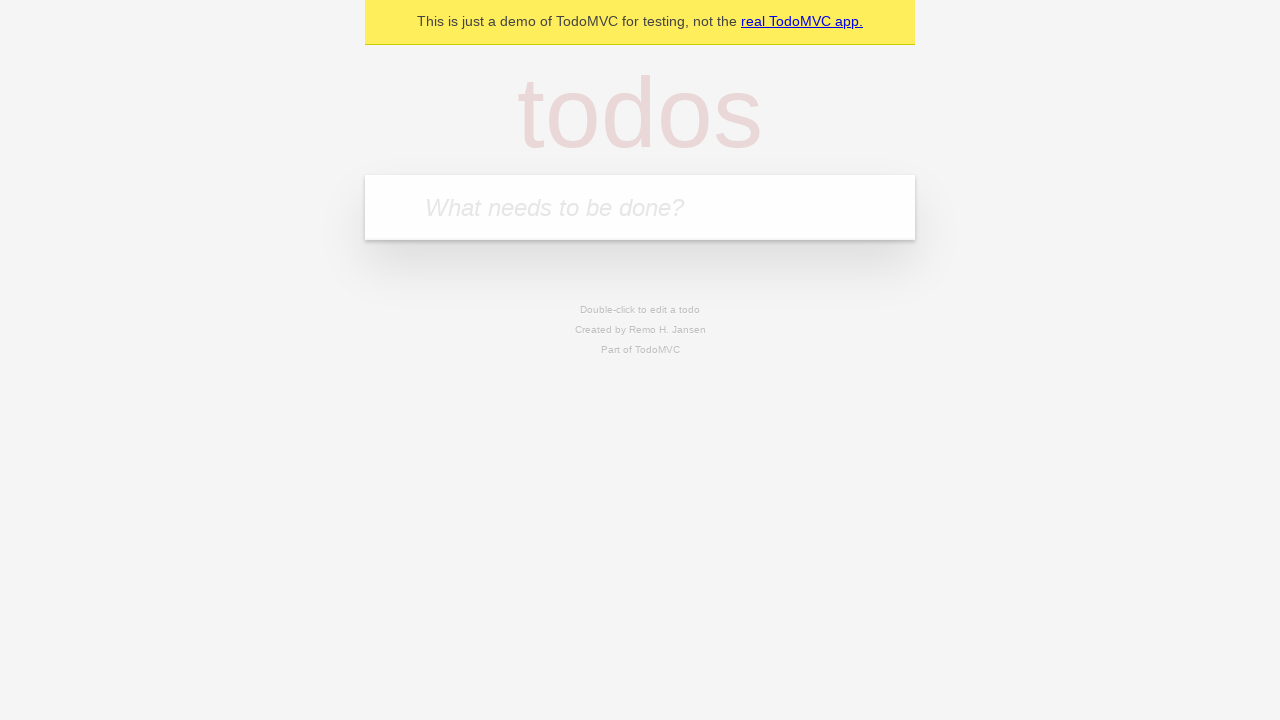

Filled todo input with 'buy some cheese' on internal:attr=[placeholder="What needs to be done?"i]
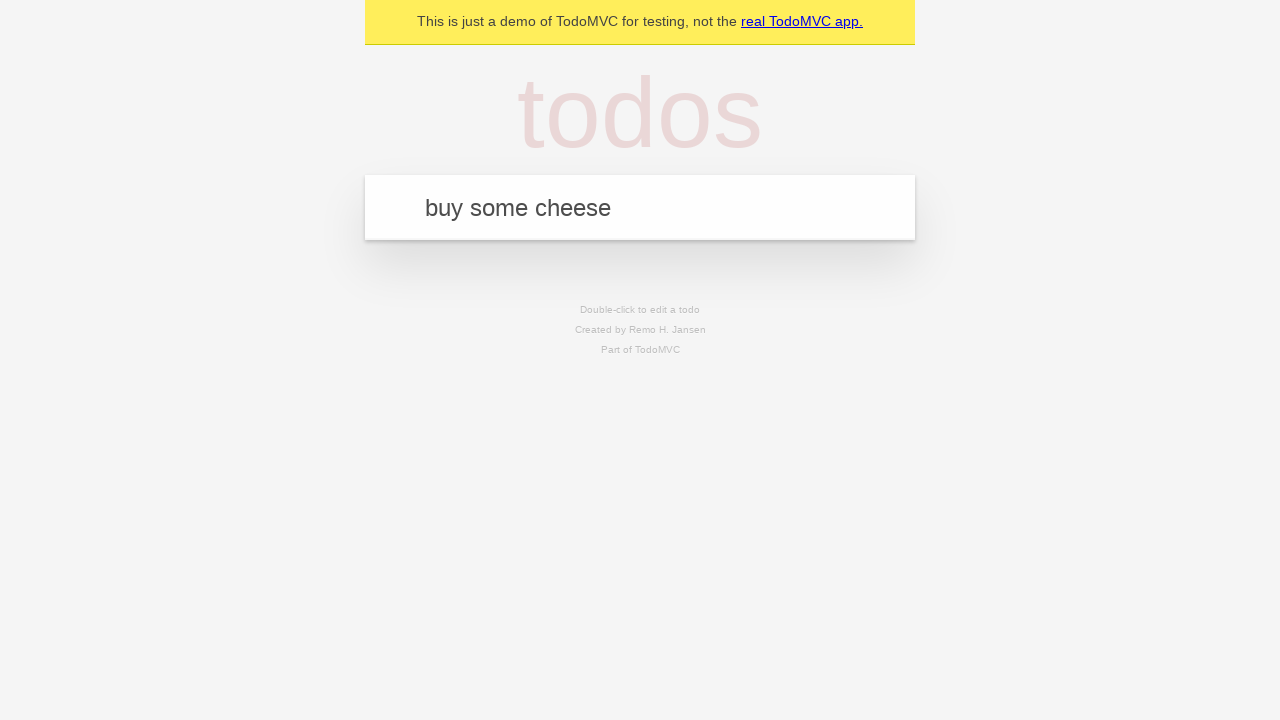

Pressed Enter to create first todo item on internal:attr=[placeholder="What needs to be done?"i]
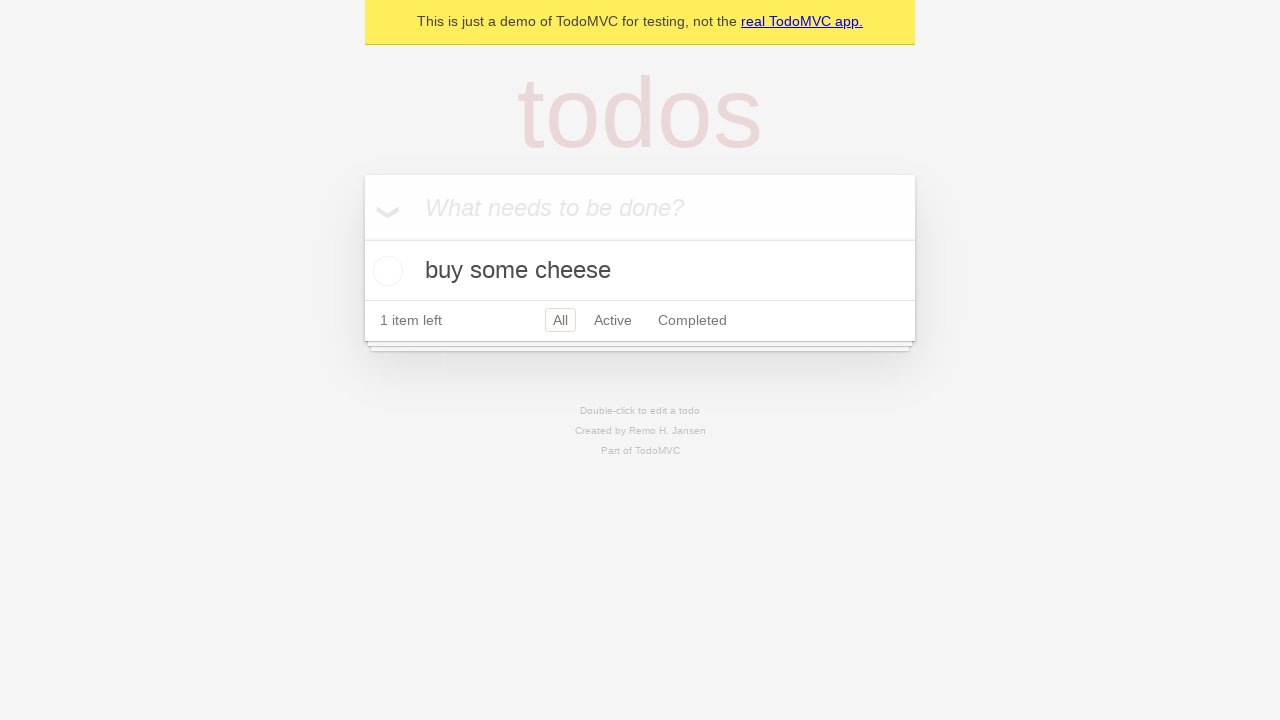

Filled todo input with 'feed the cat' on internal:attr=[placeholder="What needs to be done?"i]
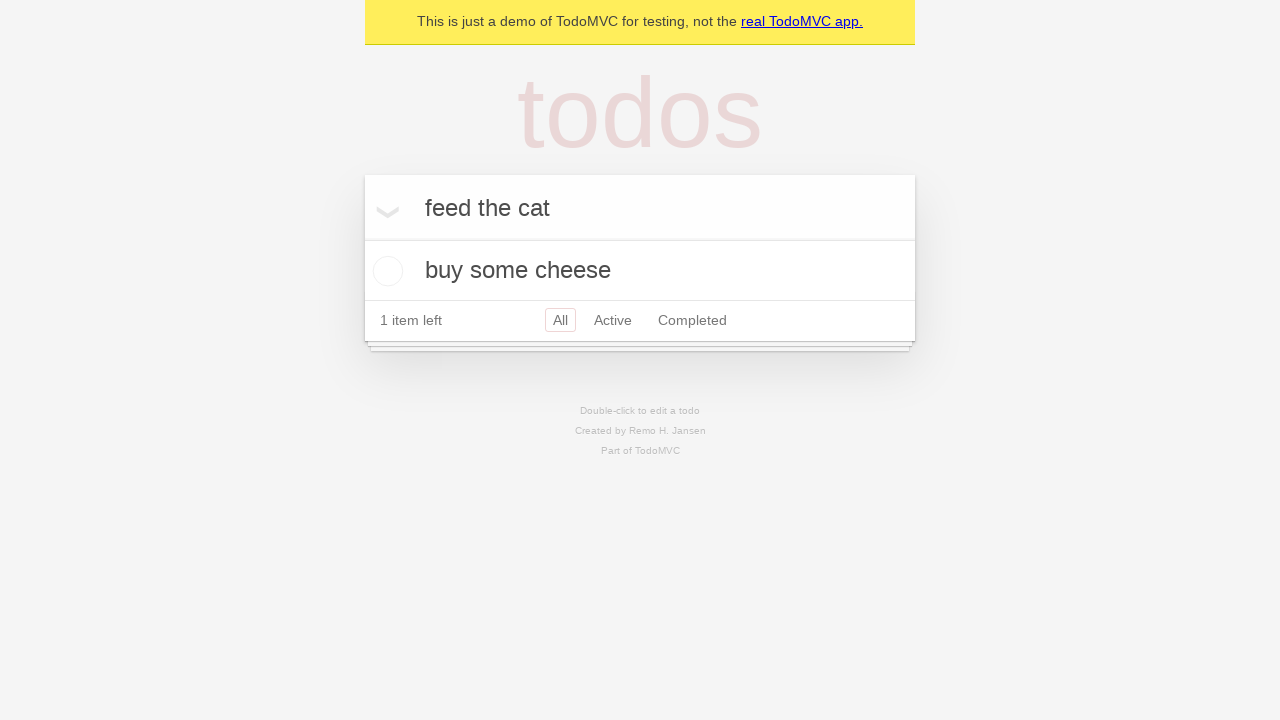

Pressed Enter to create second todo item on internal:attr=[placeholder="What needs to be done?"i]
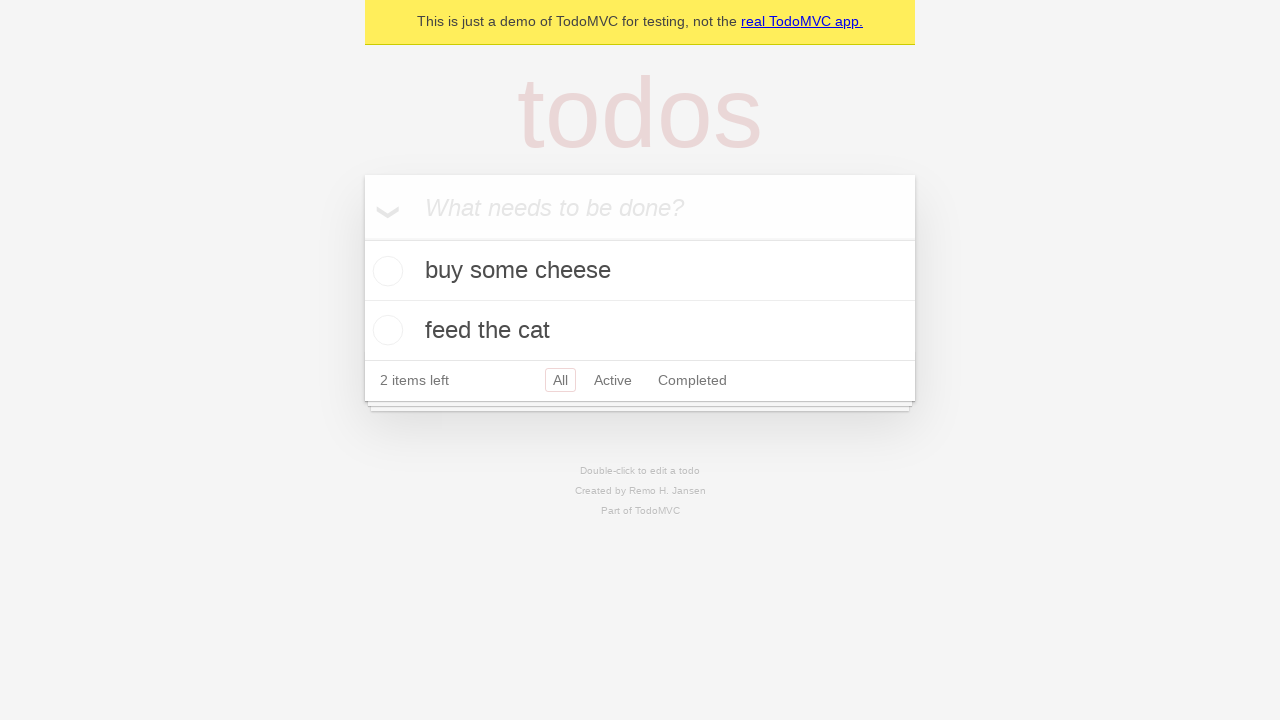

Filled todo input with 'book a doctors appointment' on internal:attr=[placeholder="What needs to be done?"i]
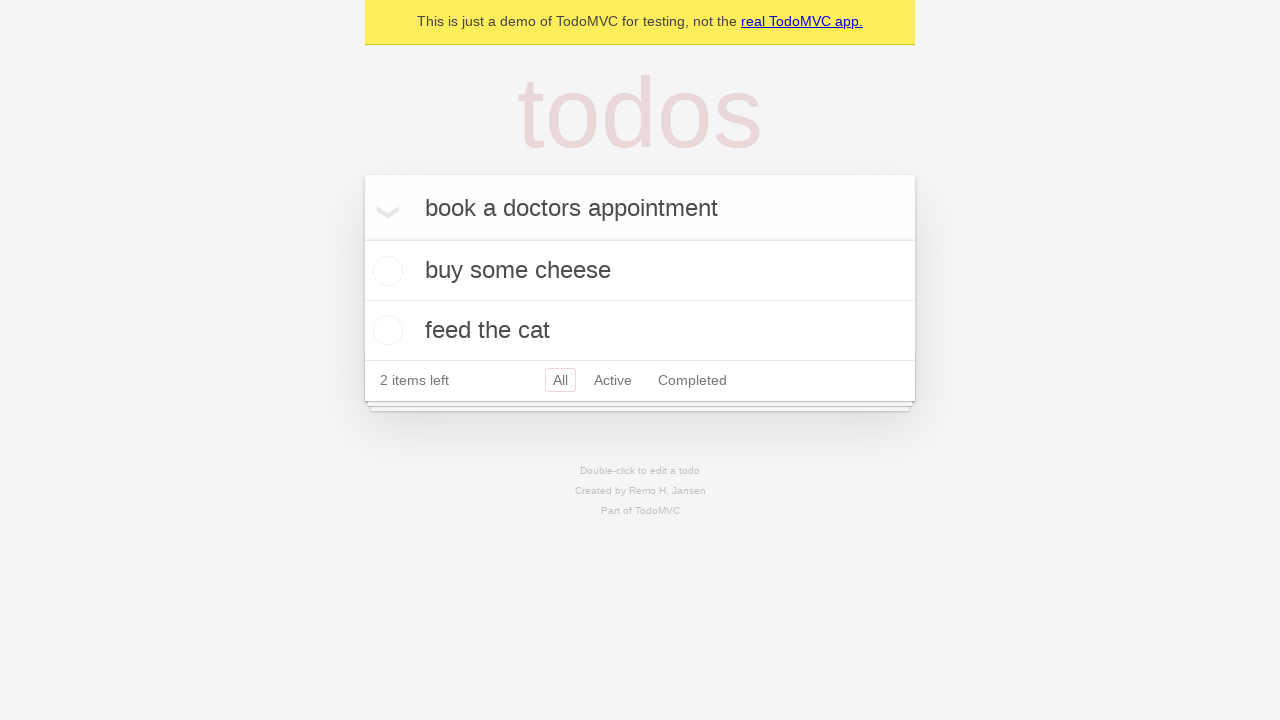

Pressed Enter to create third todo item on internal:attr=[placeholder="What needs to be done?"i]
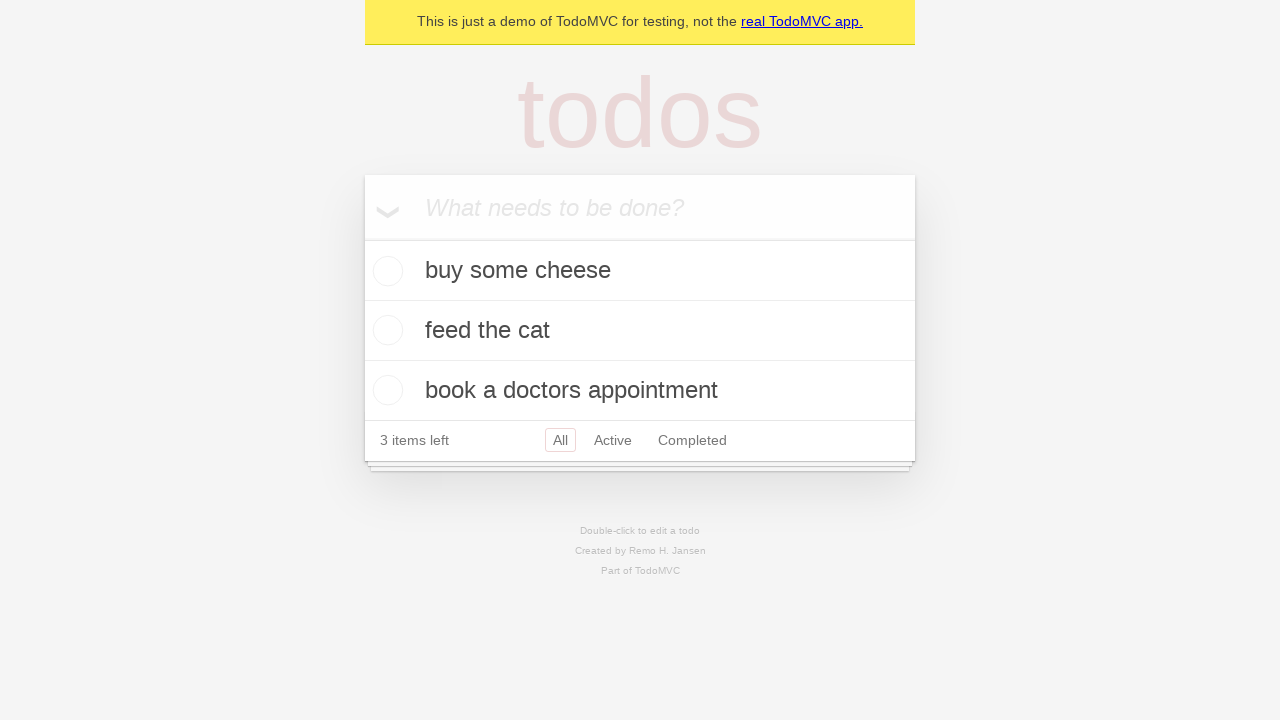

Checked 'Mark all as complete' checkbox to mark all items as completed at (362, 238) on internal:label="Mark all as complete"i
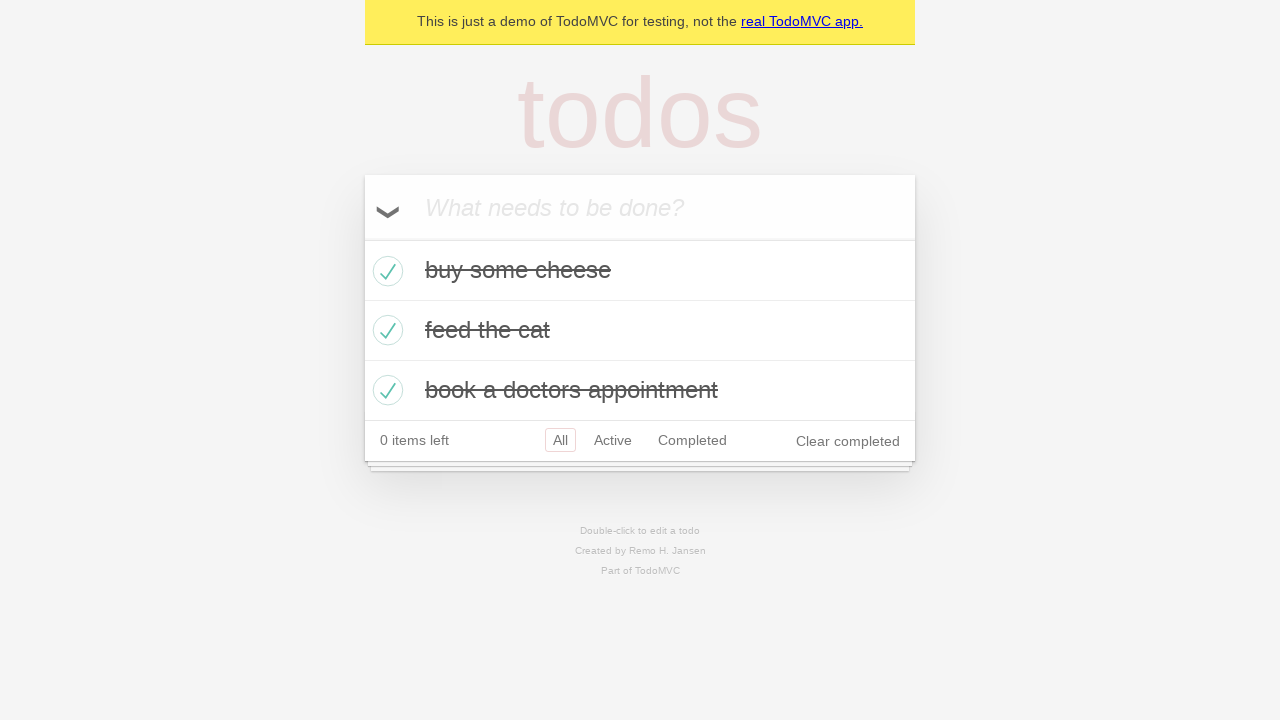

Unchecked 'Mark all as complete' checkbox to clear completed state of all items at (362, 238) on internal:label="Mark all as complete"i
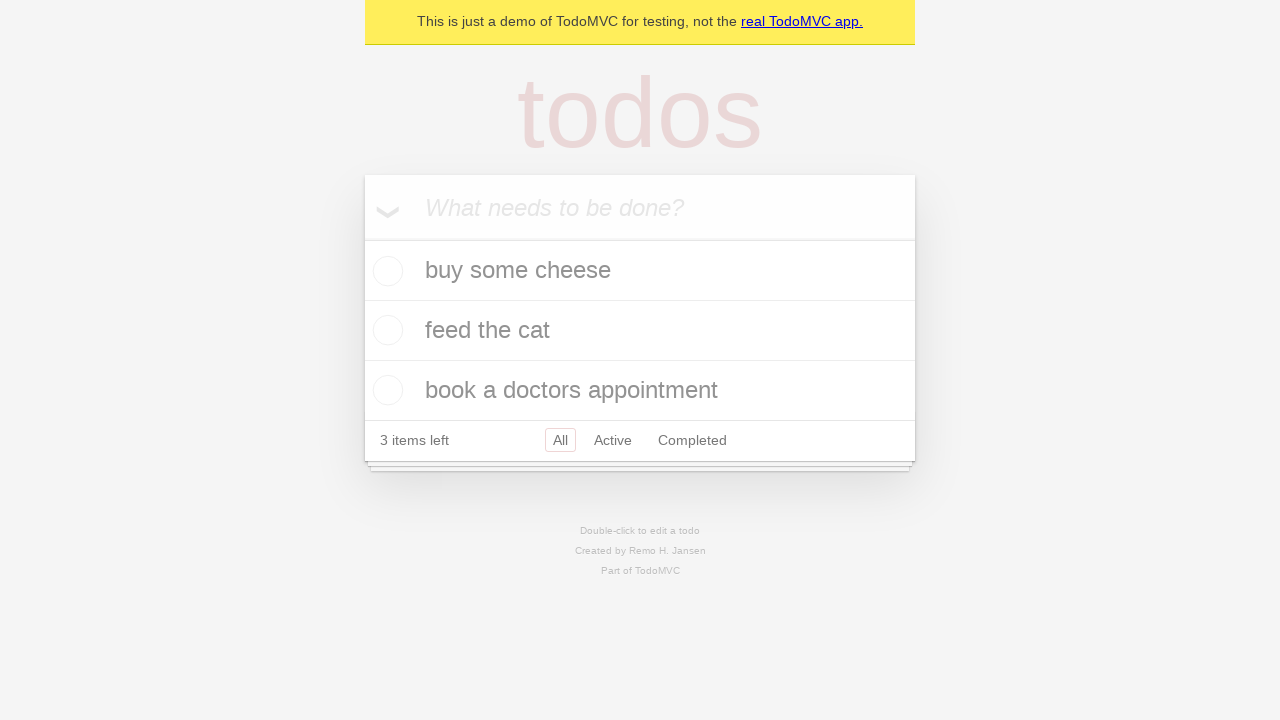

Waited for todo items to be visible
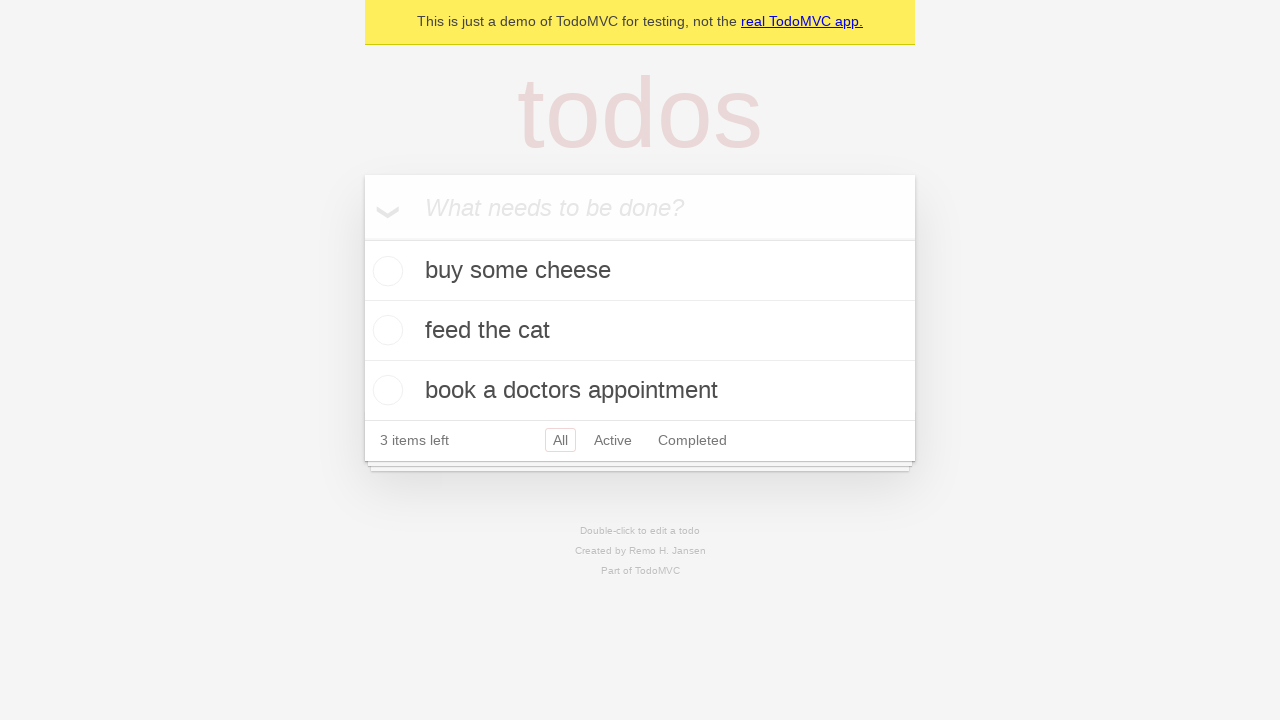

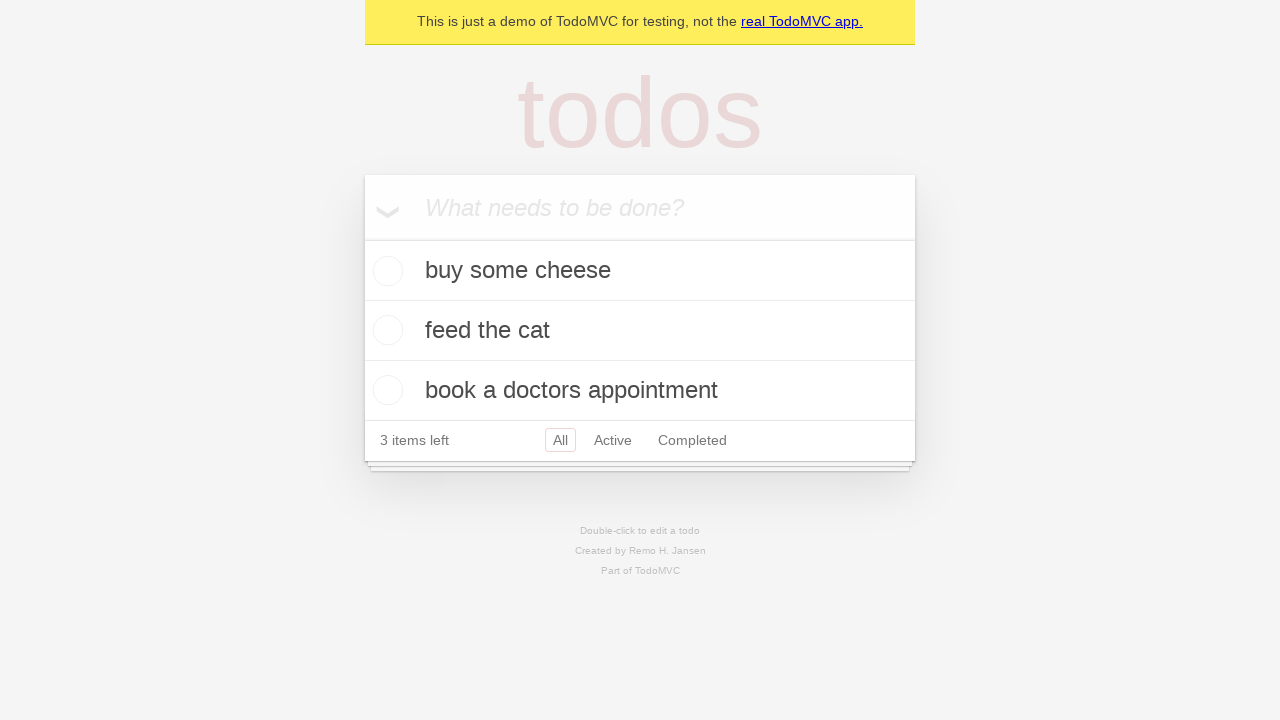